Tests the e-commerce checkout flow by searching for a product, adding Cashews to cart, placing an order with country selection, and validating the thank you message

Starting URL: https://rahulshettyacademy.com/seleniumPractise/#/

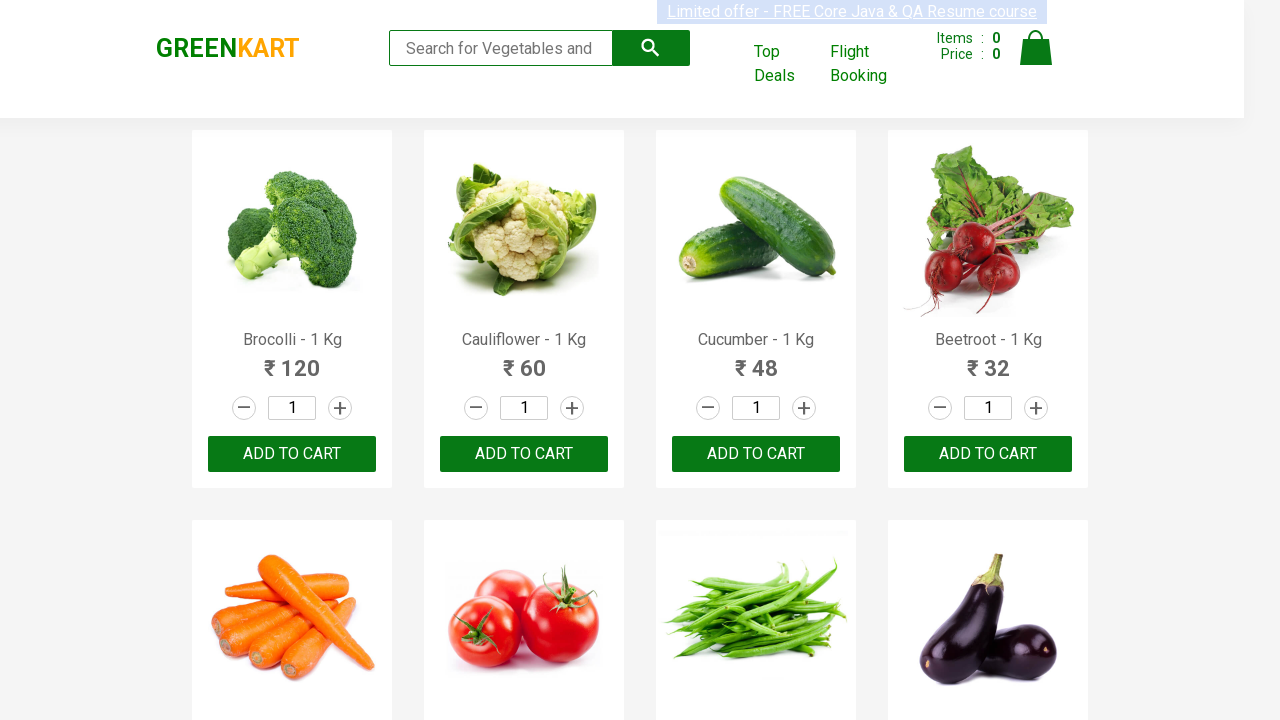

Filled search field with 'ca' to search for products on .search-keyword
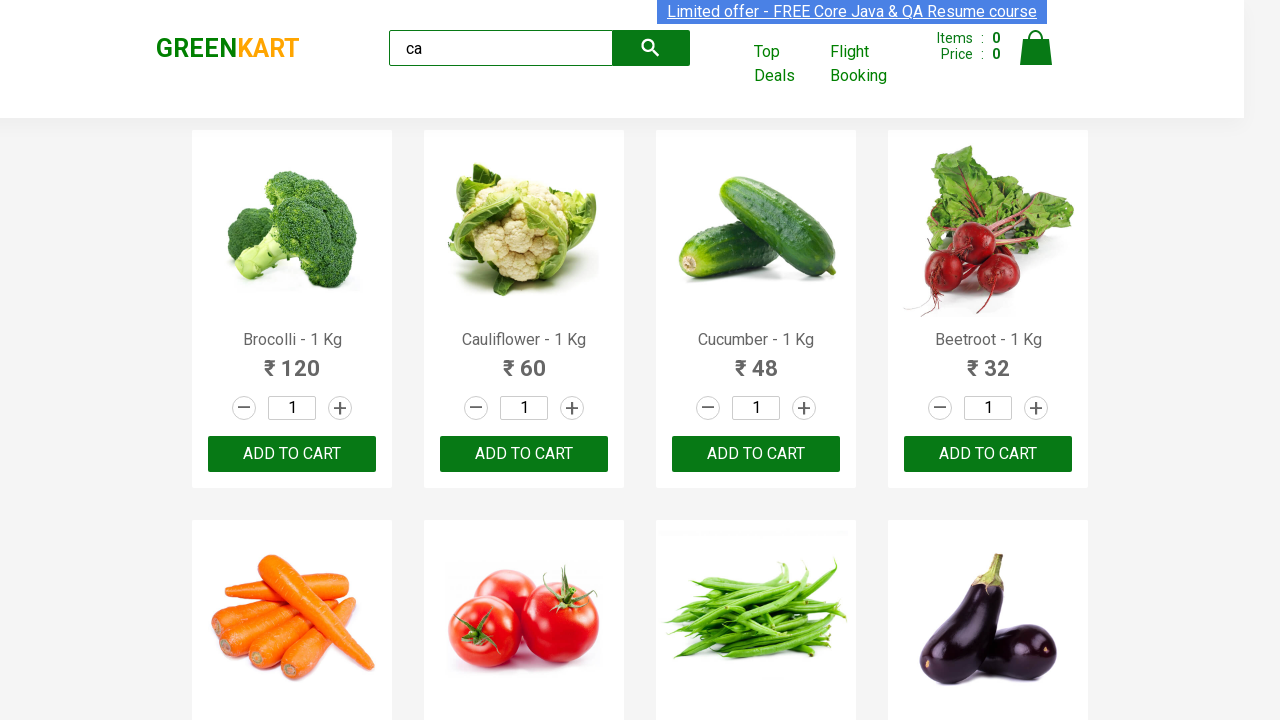

Clicked submit button to search for products at (651, 48) on button[type='submit']
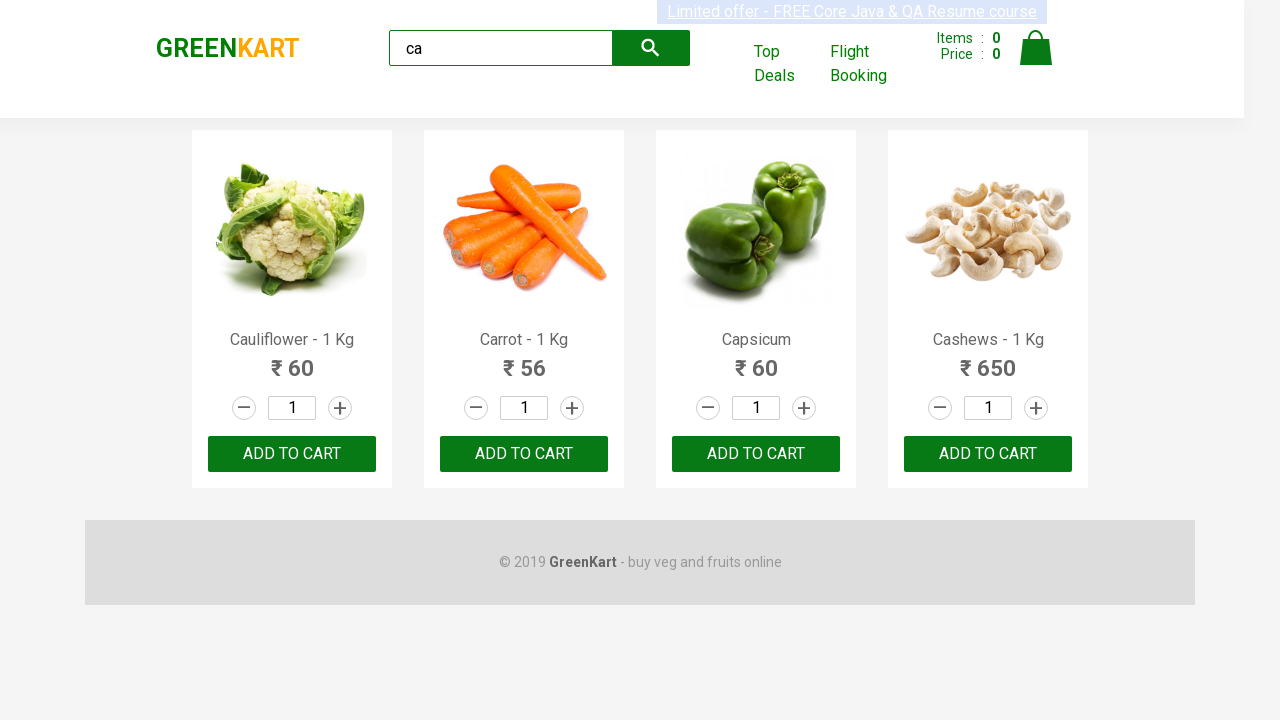

Search results loaded with product names displayed
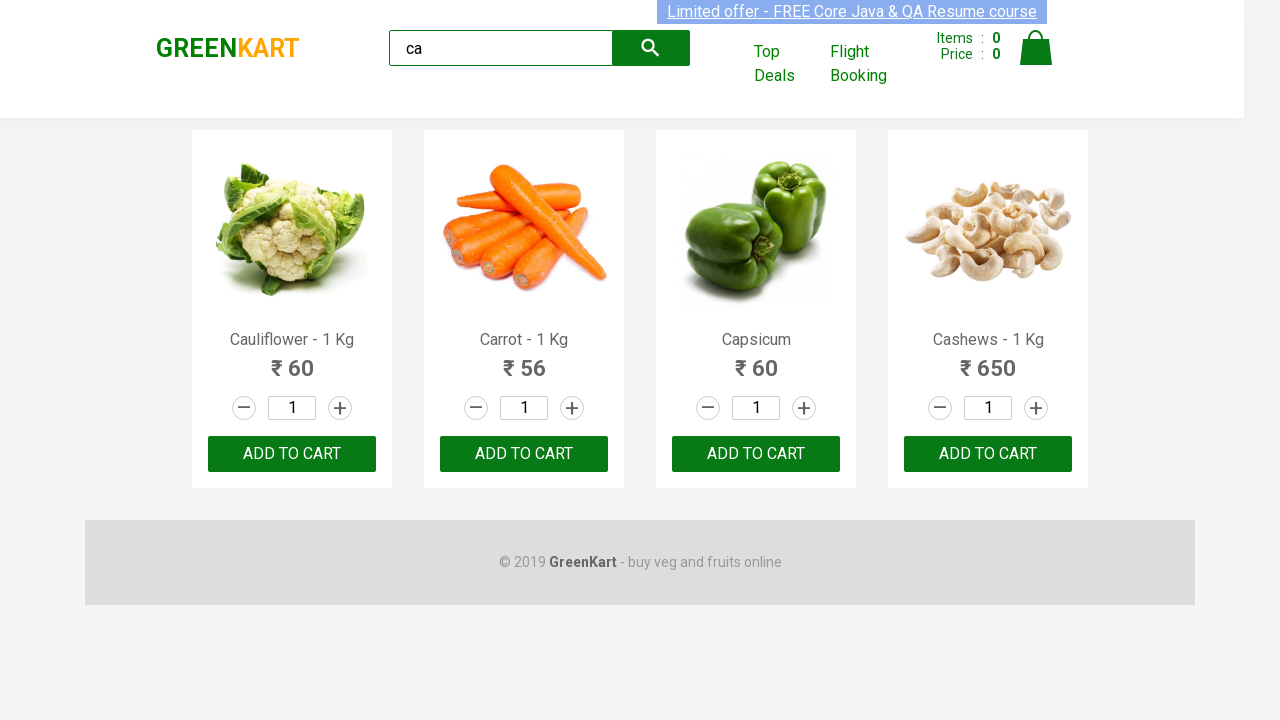

Retrieved list of product elements from search results
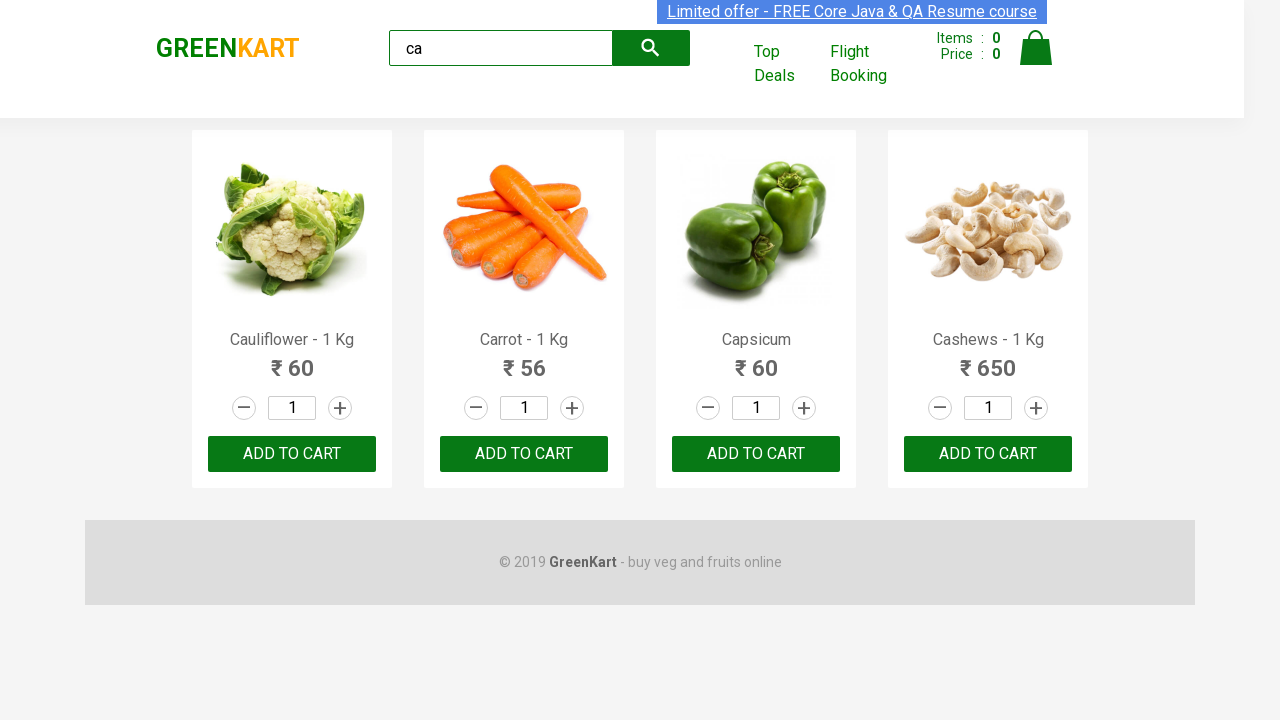

Found Cashews product and clicked Add to Cart button at (988, 454) on div.product-action > button >> nth=3
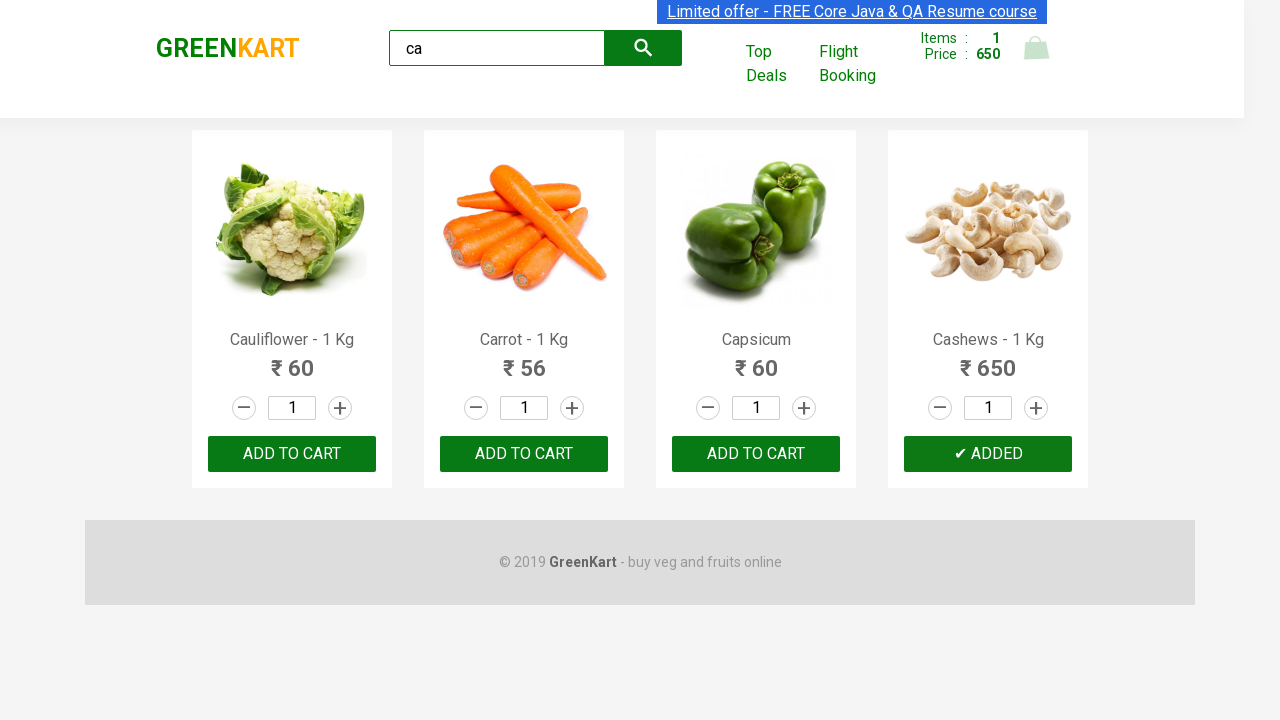

Clicked on Cart icon to view cart at (1036, 48) on img[alt='Cart']
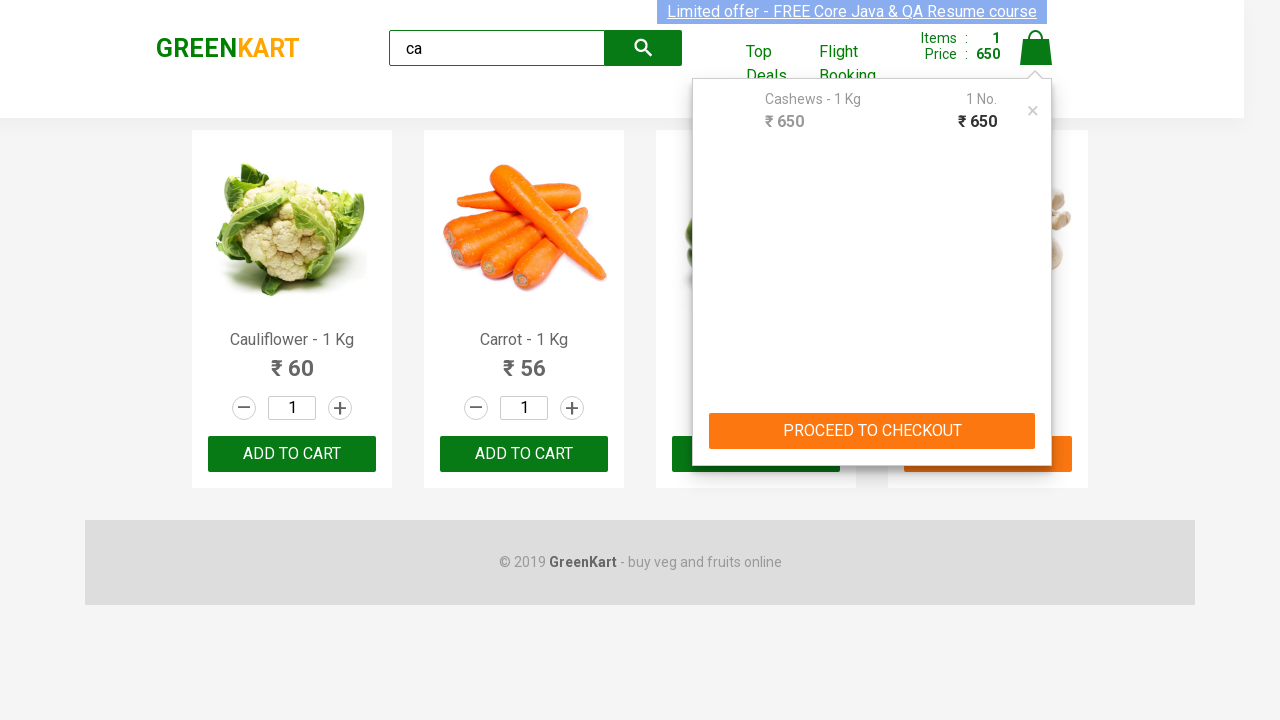

Clicked Proceed to Checkout button from cart at (872, 431) on .action-block > button >> nth=0
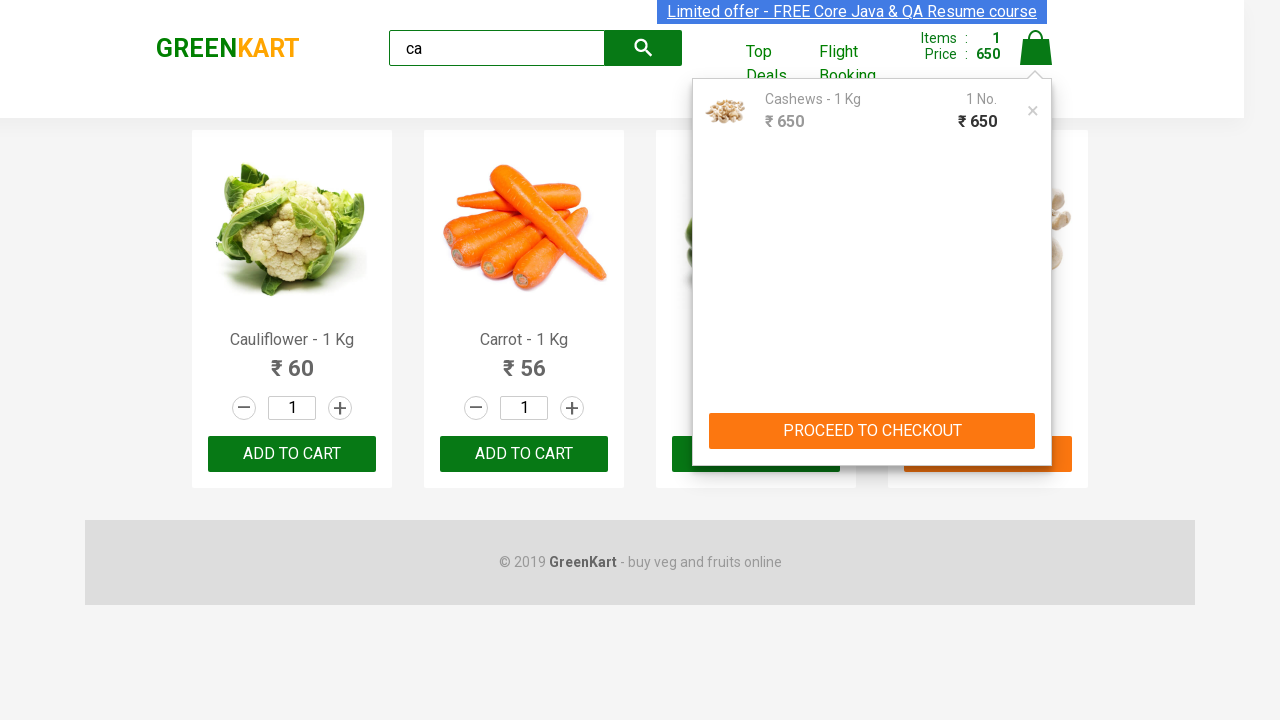

Clicked Place Order button at (1036, 420) on text=Place Order
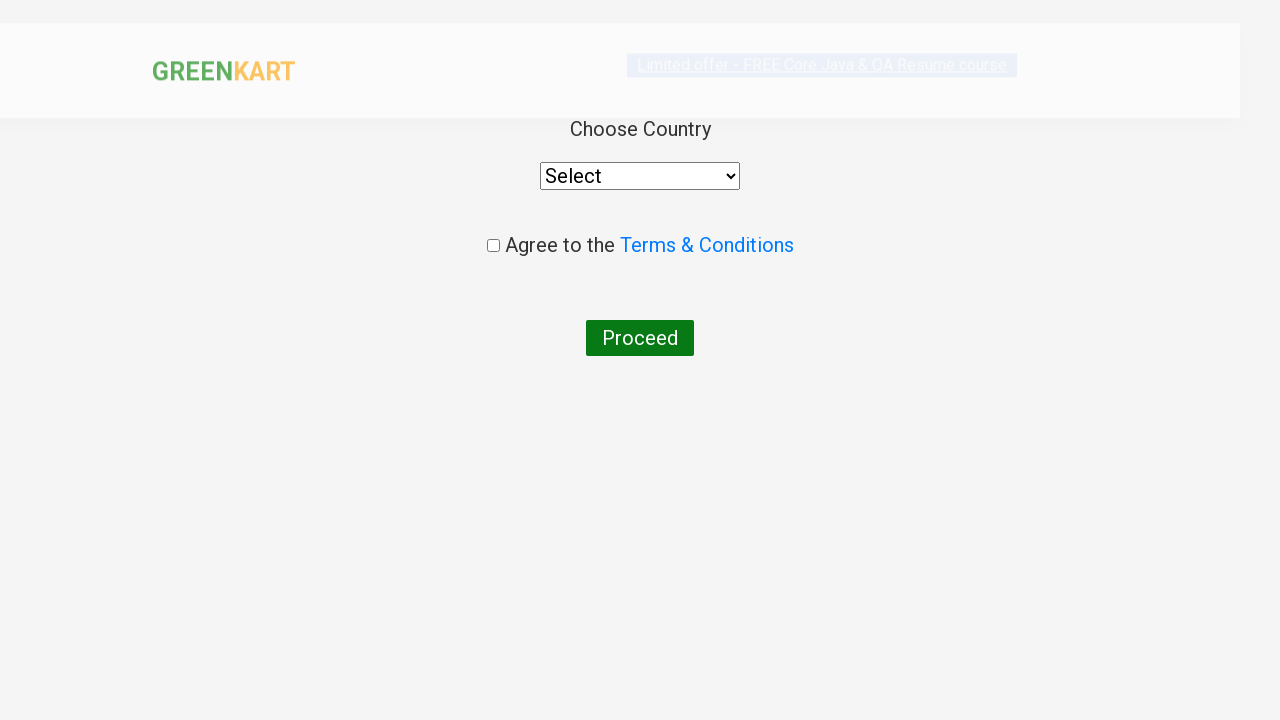

Selected 'India' from country dropdown on select
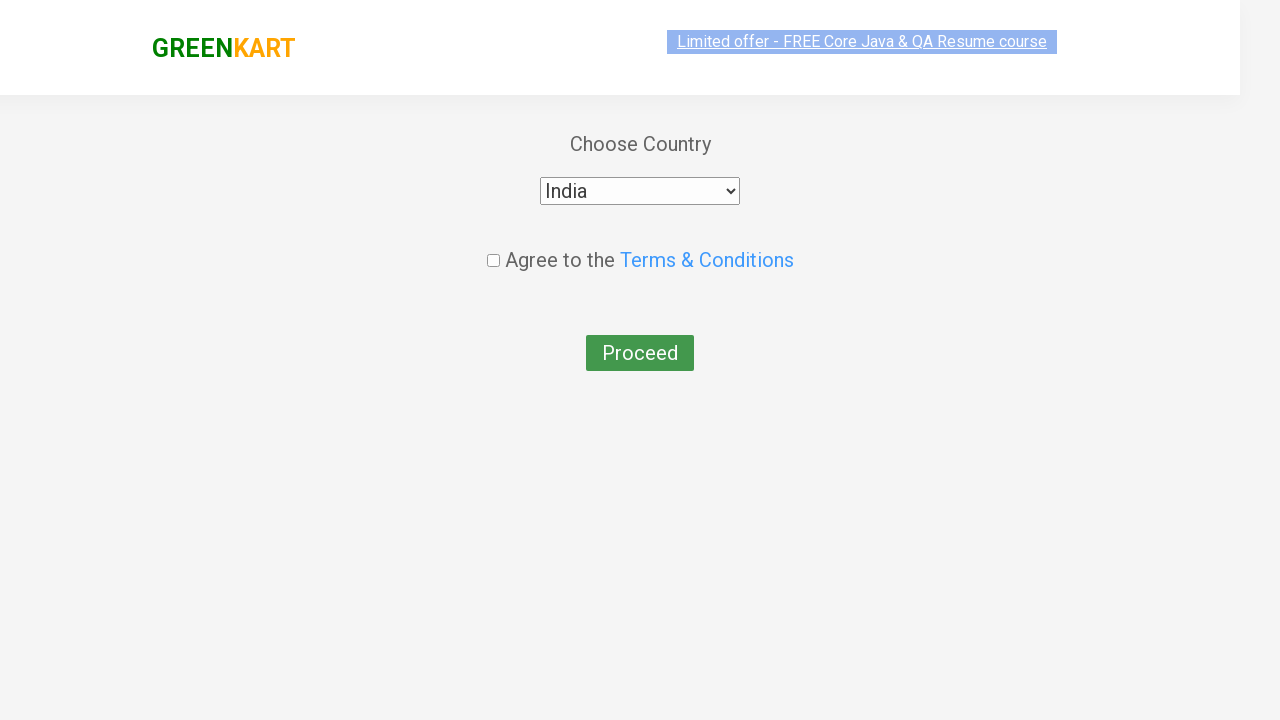

Checked the terms and conditions checkbox at (493, 246) on input[type='checkbox']
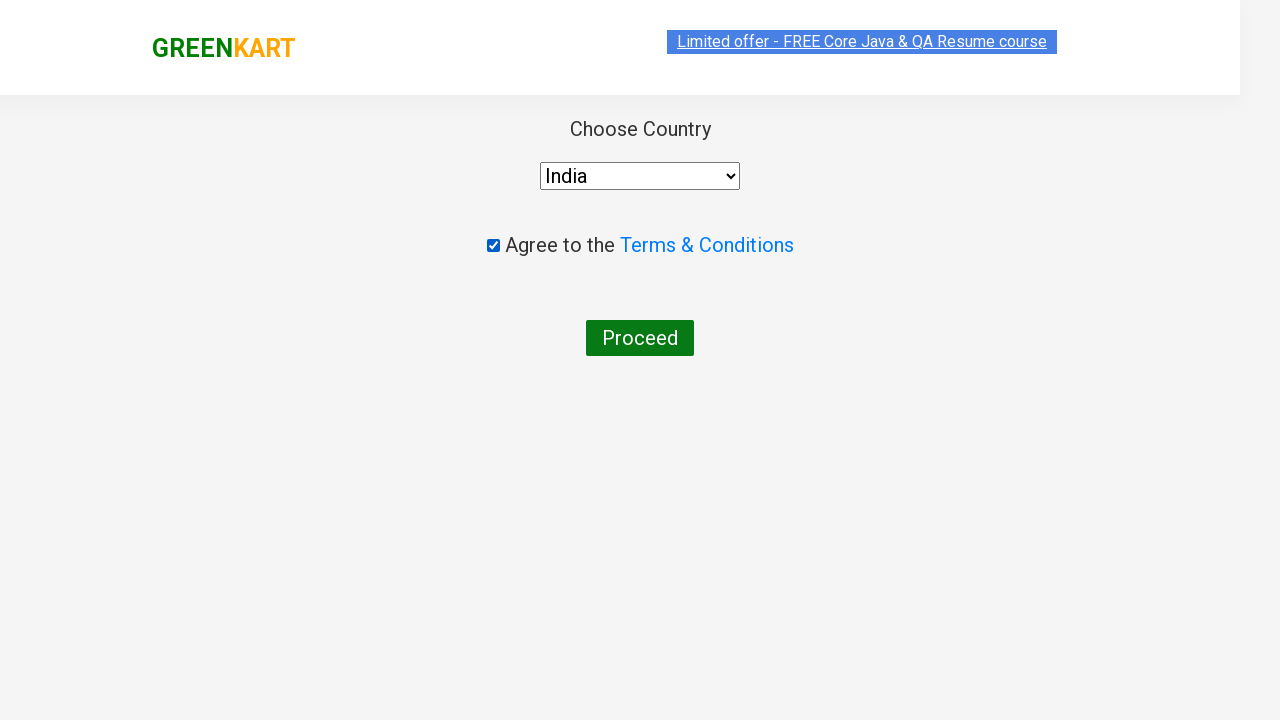

Clicked Proceed button to complete order at (640, 338) on button:has-text('Proceed')
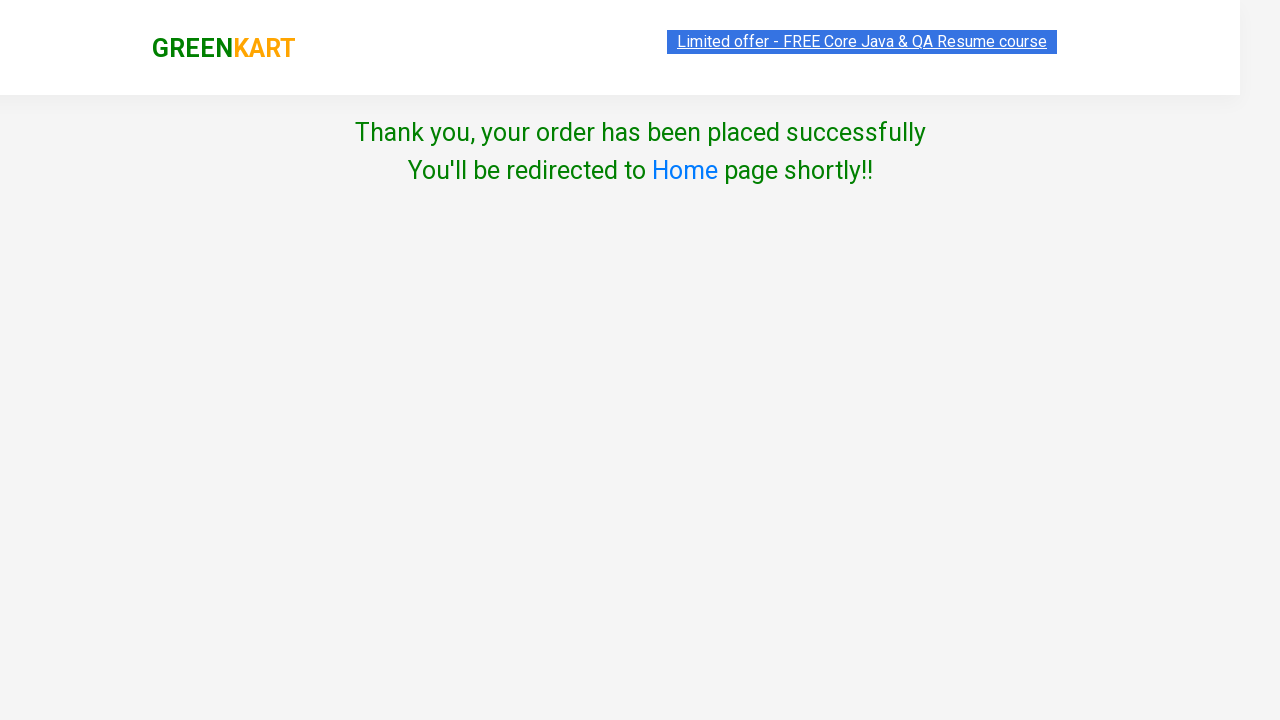

Order confirmation page loaded with thank you message
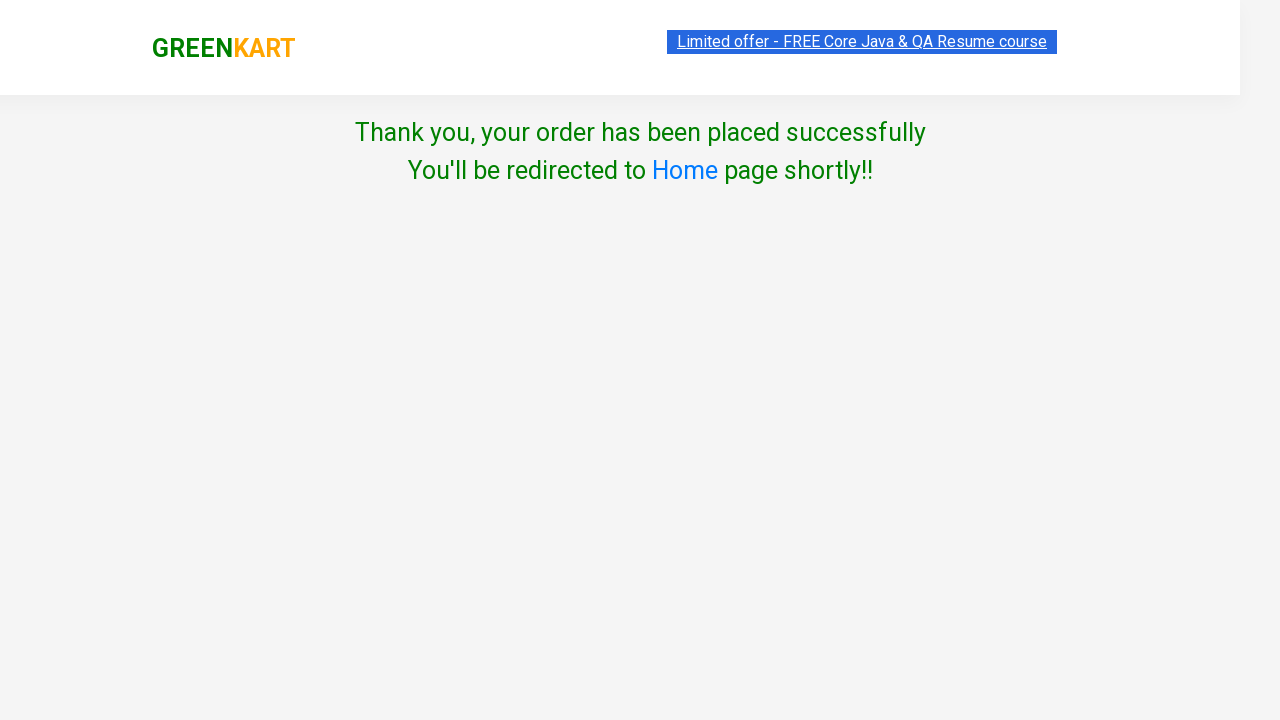

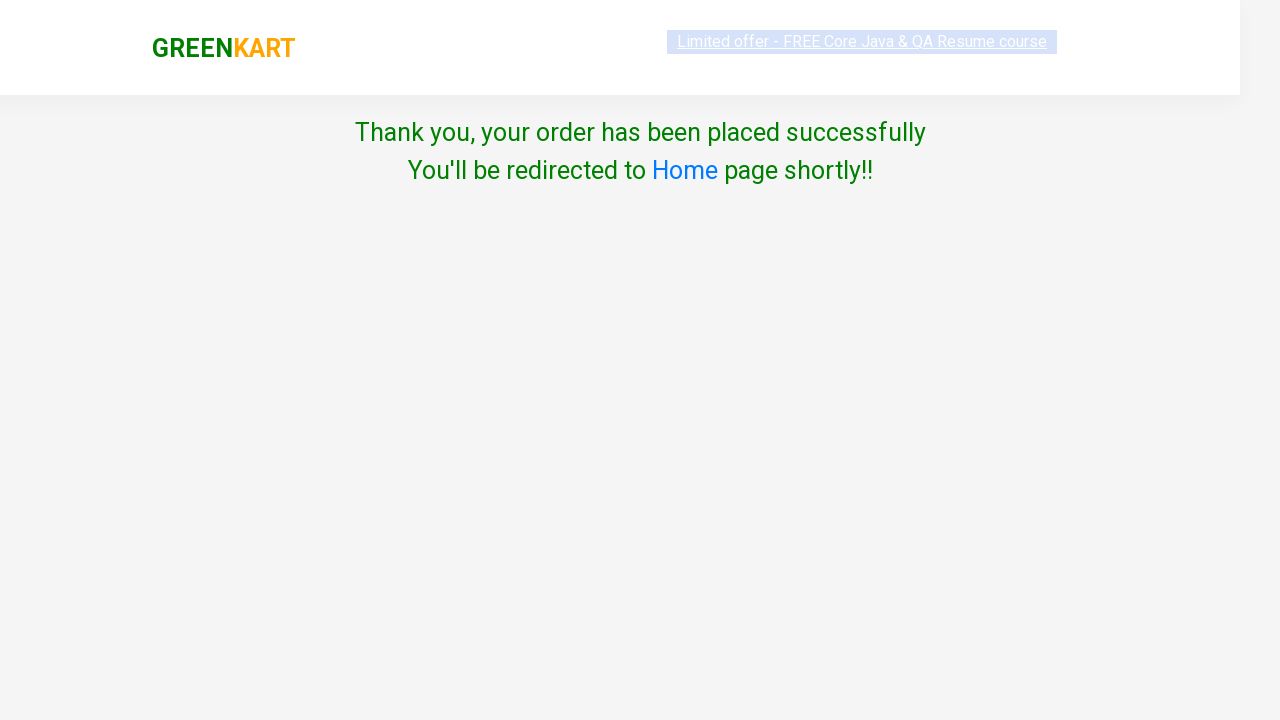